Tests radio button selection by selecting different options and verifying the result message

Starting URL: https://kristinek.github.io/site/examples/actions

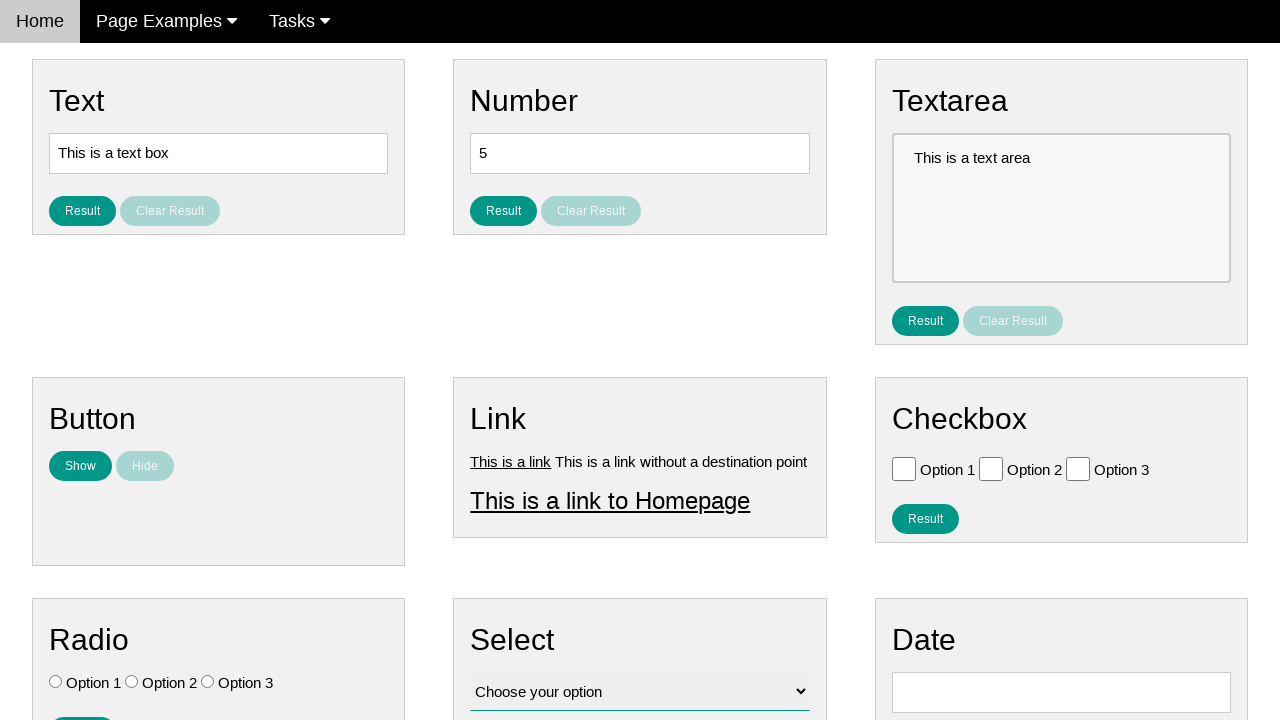

Navigated to radio button selection page
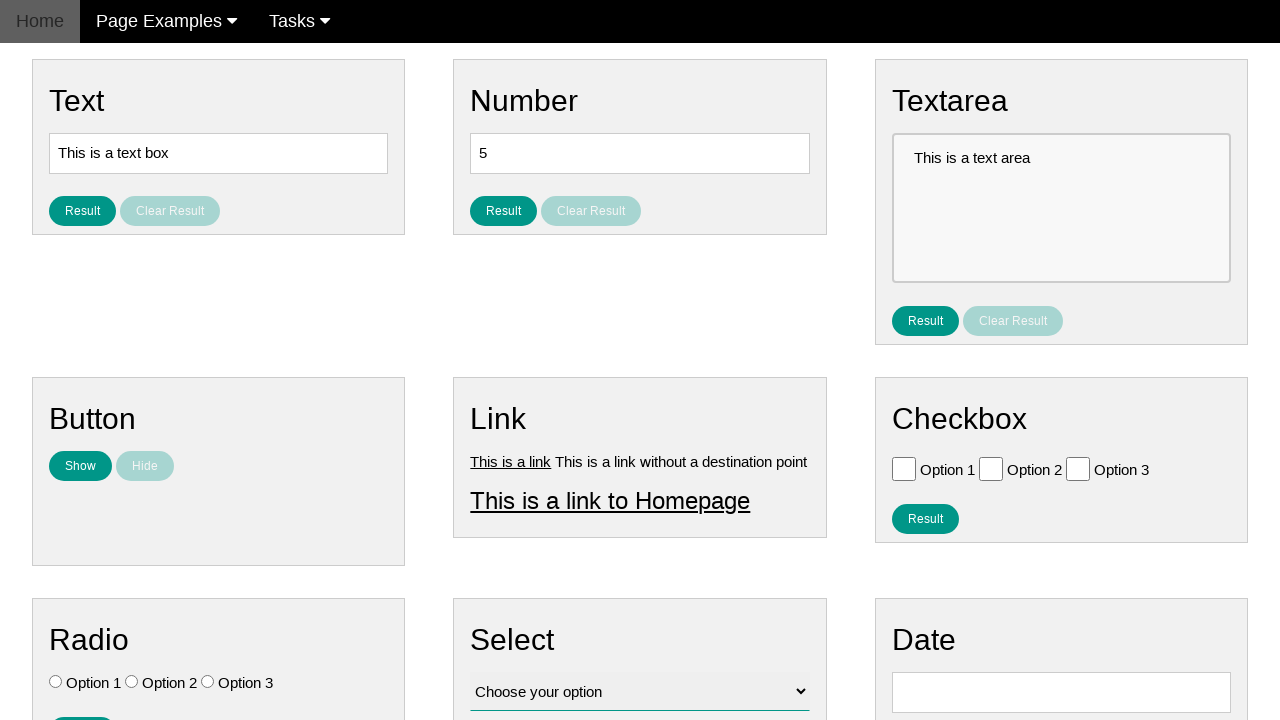

Located all radio button elements
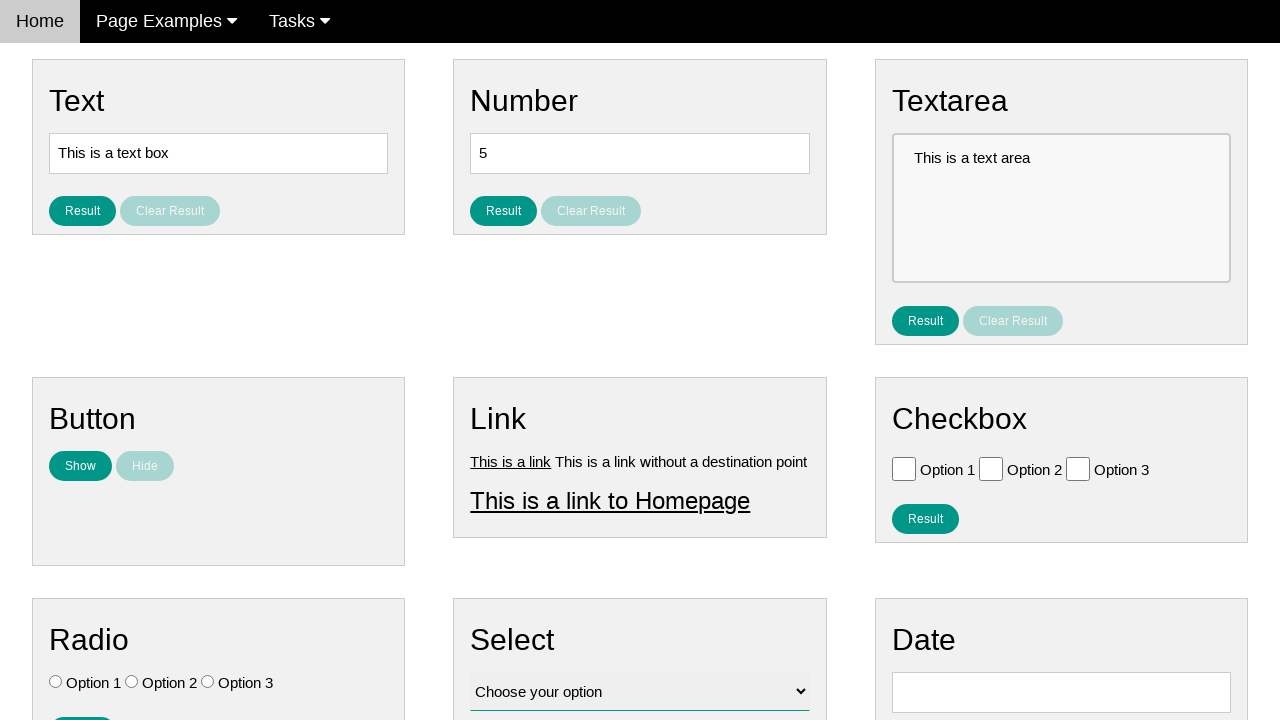

Selected Option 3 (radio button at index 2) at (208, 682) on .w3-check[type='radio'] >> nth=2
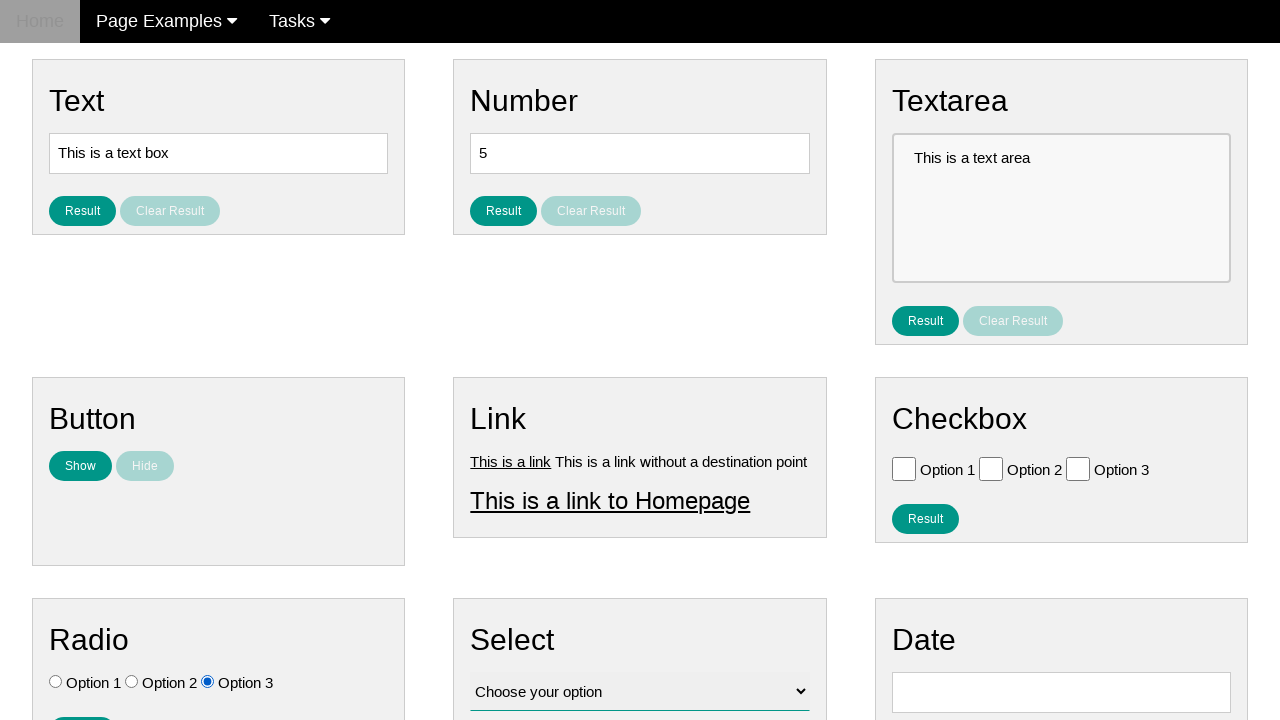

Selected Option 1 (radio button at index 0) at (56, 682) on .w3-check[type='radio'] >> nth=0
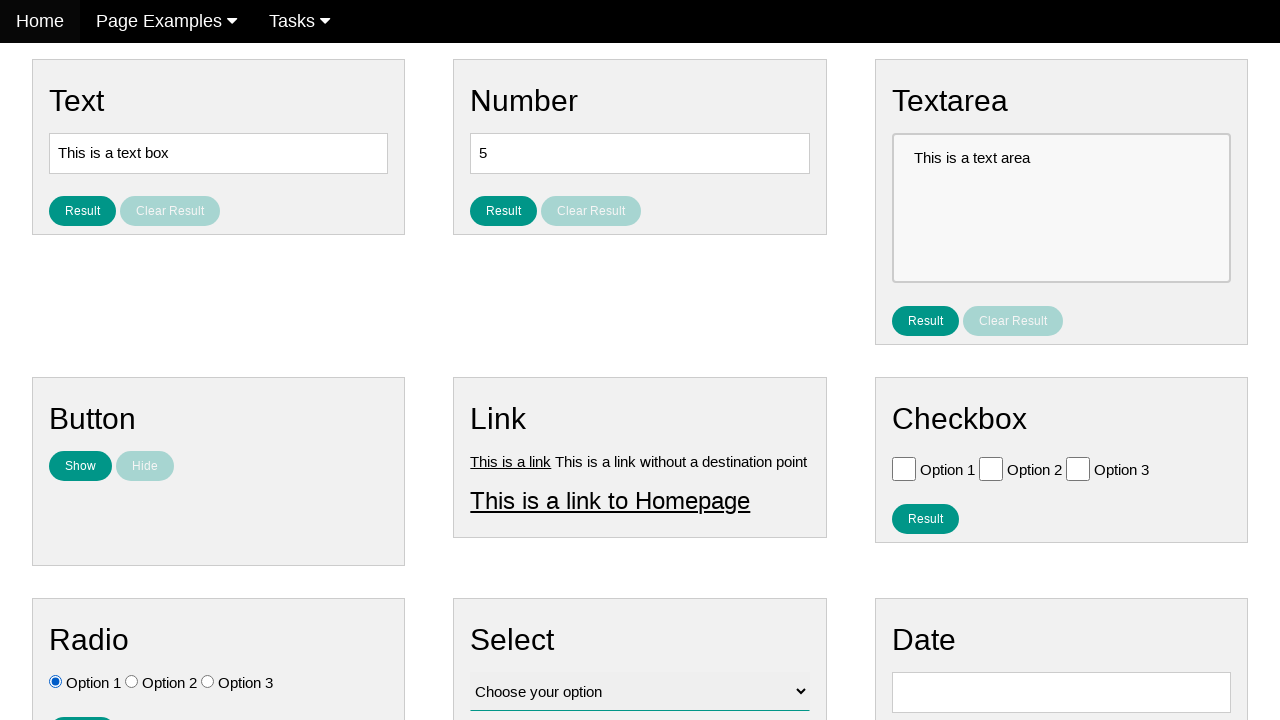

Clicked result button to display selection result at (82, 705) on #result_button_ratio
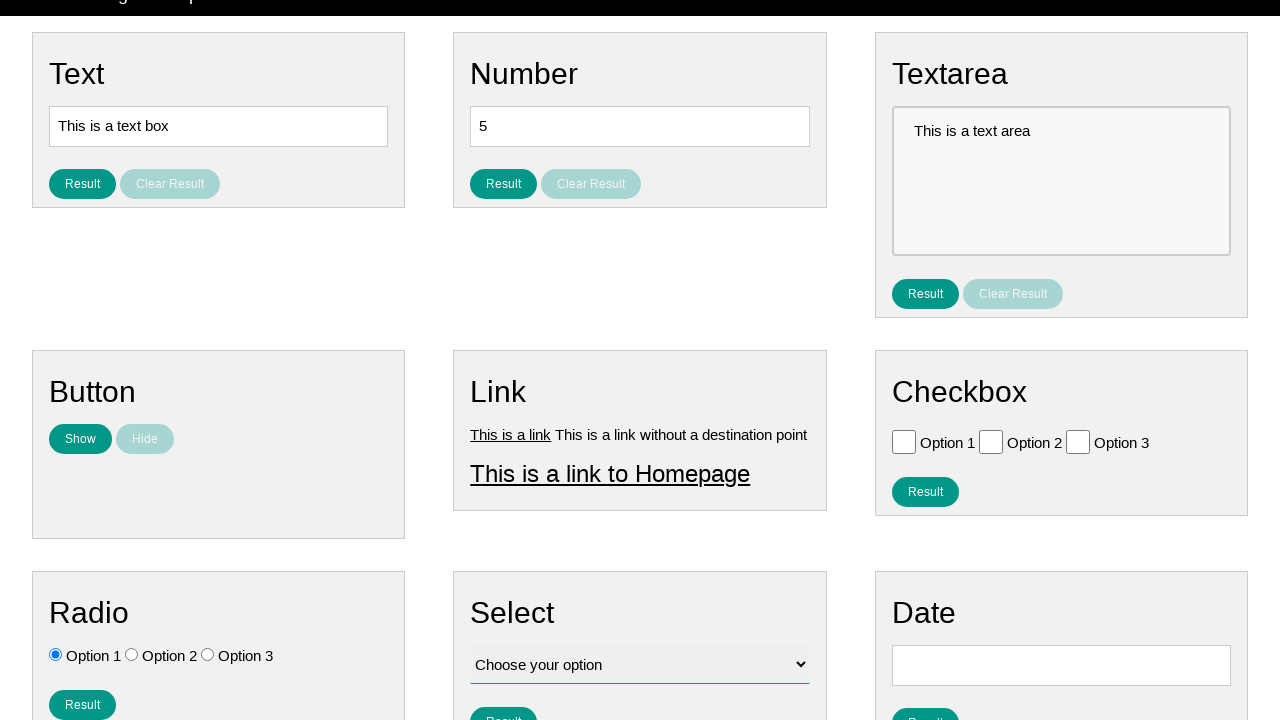

Result message loaded and visible
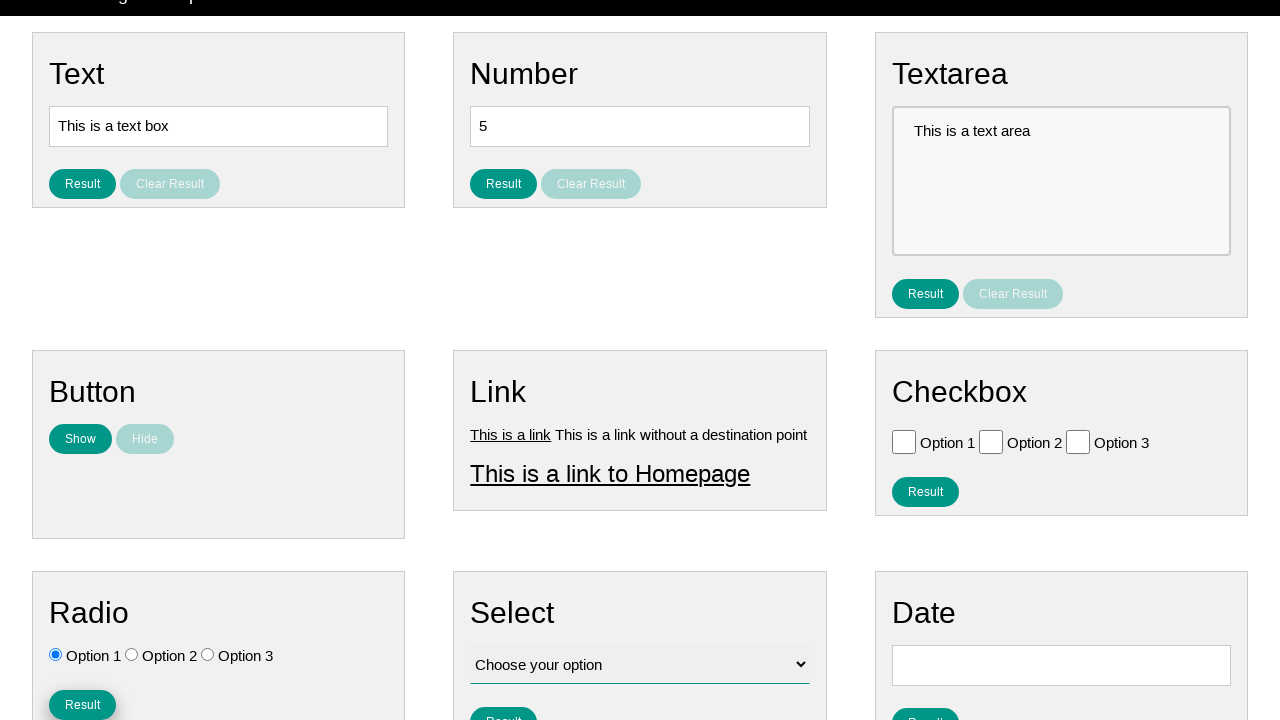

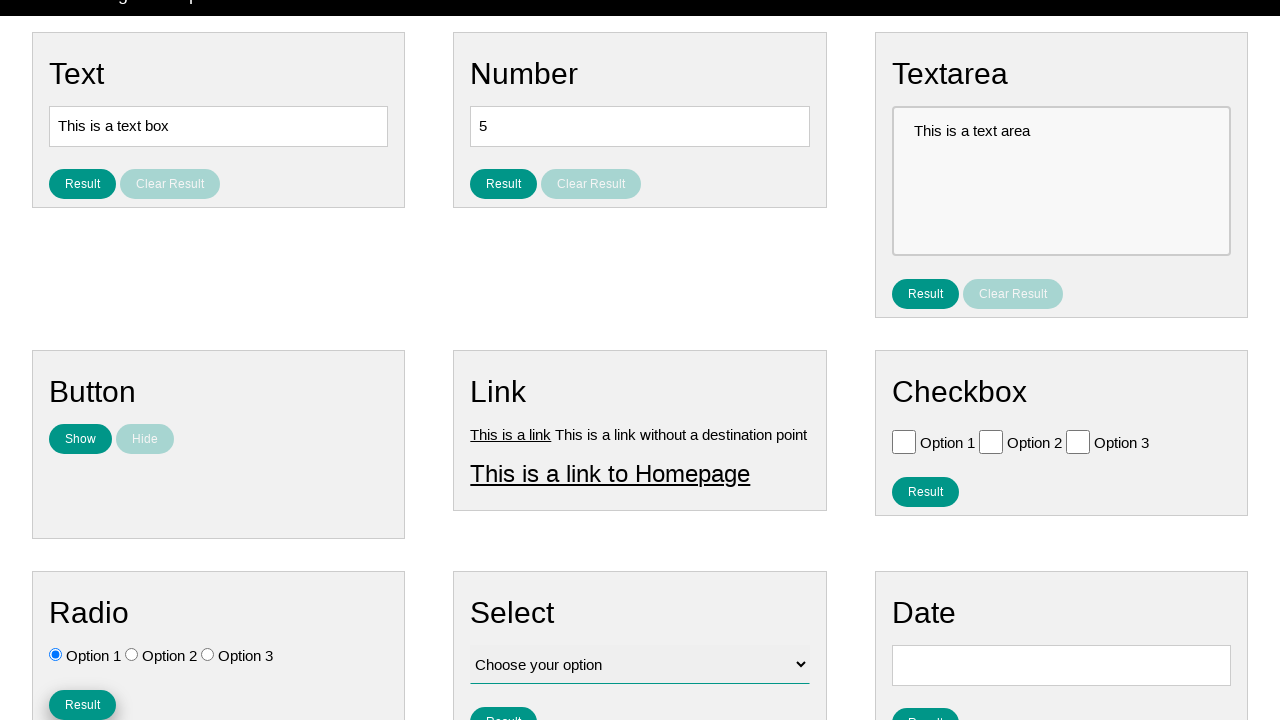